Tests the TodoMVC application by selecting a technology framework (Backbone.js), adding three todo items, marking one as completed, and verifying the remaining item count.

Starting URL: https://todomvc.com/

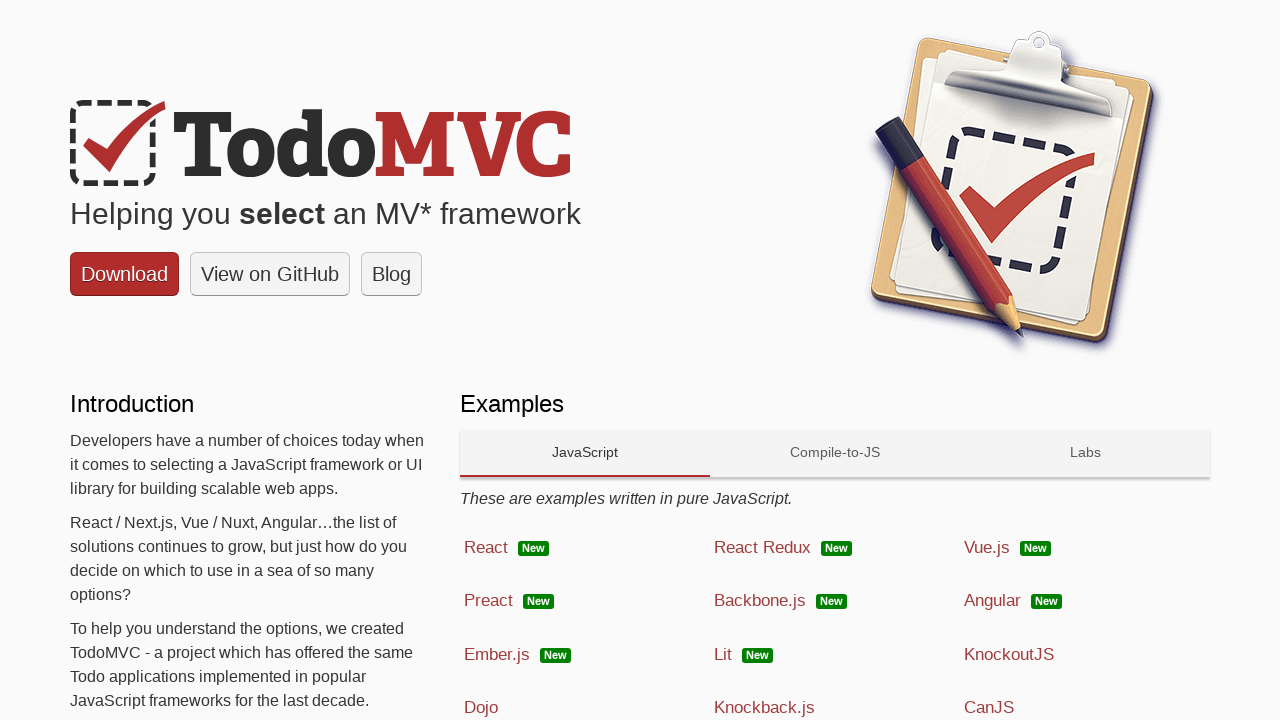

Clicked on Backbone.js technology link at (835, 601) on a:has-text('Backbone.js')
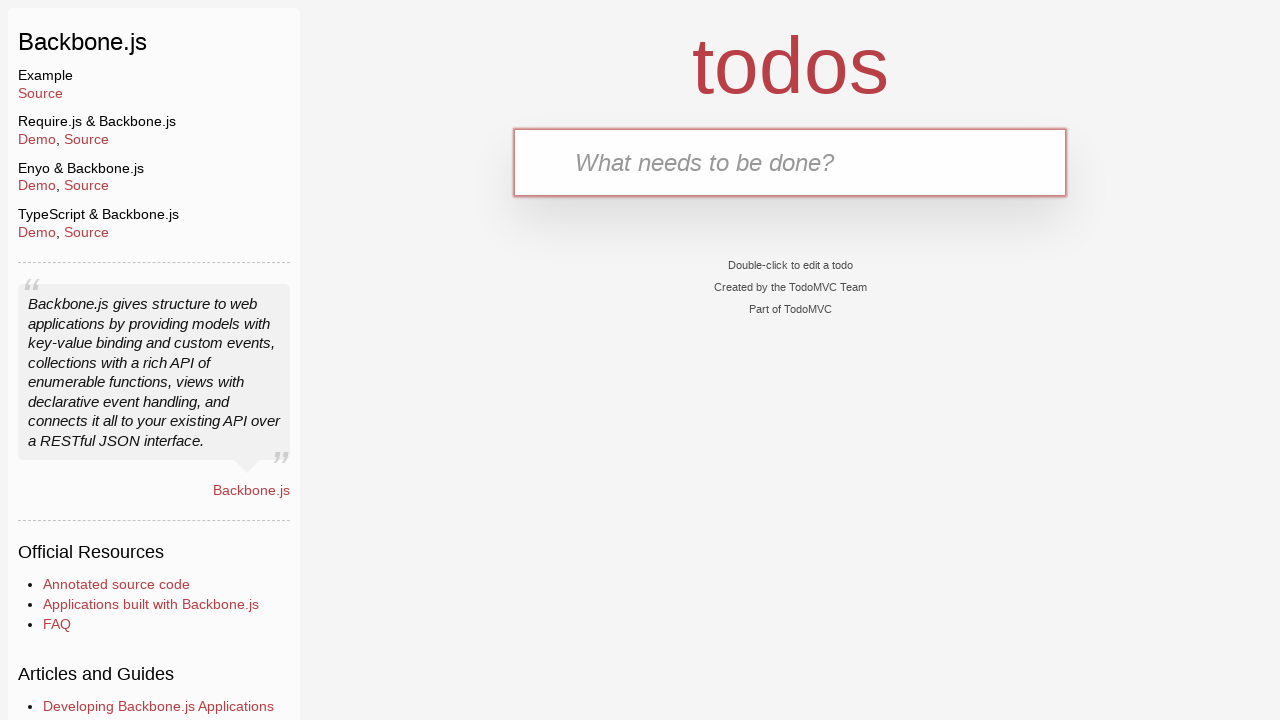

Todo input field became available
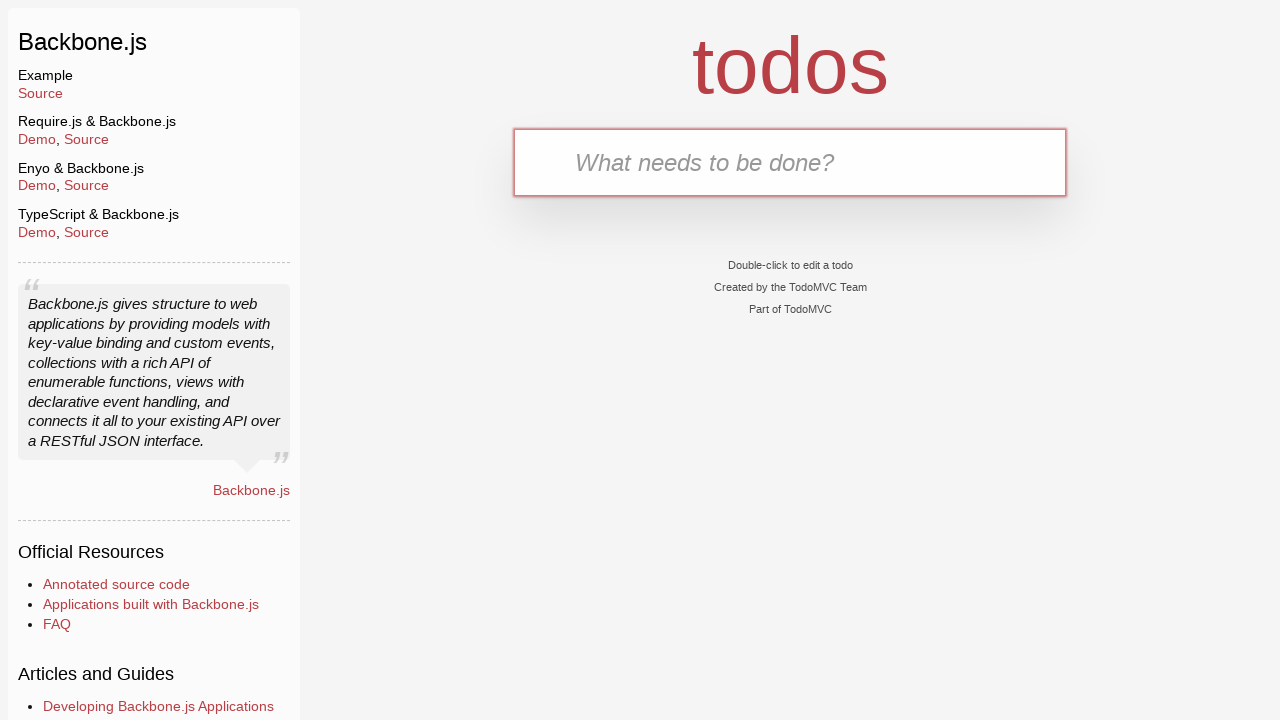

Filled todo input with 'Clean the car' on input.new-todo, input[placeholder='What needs to be done?']
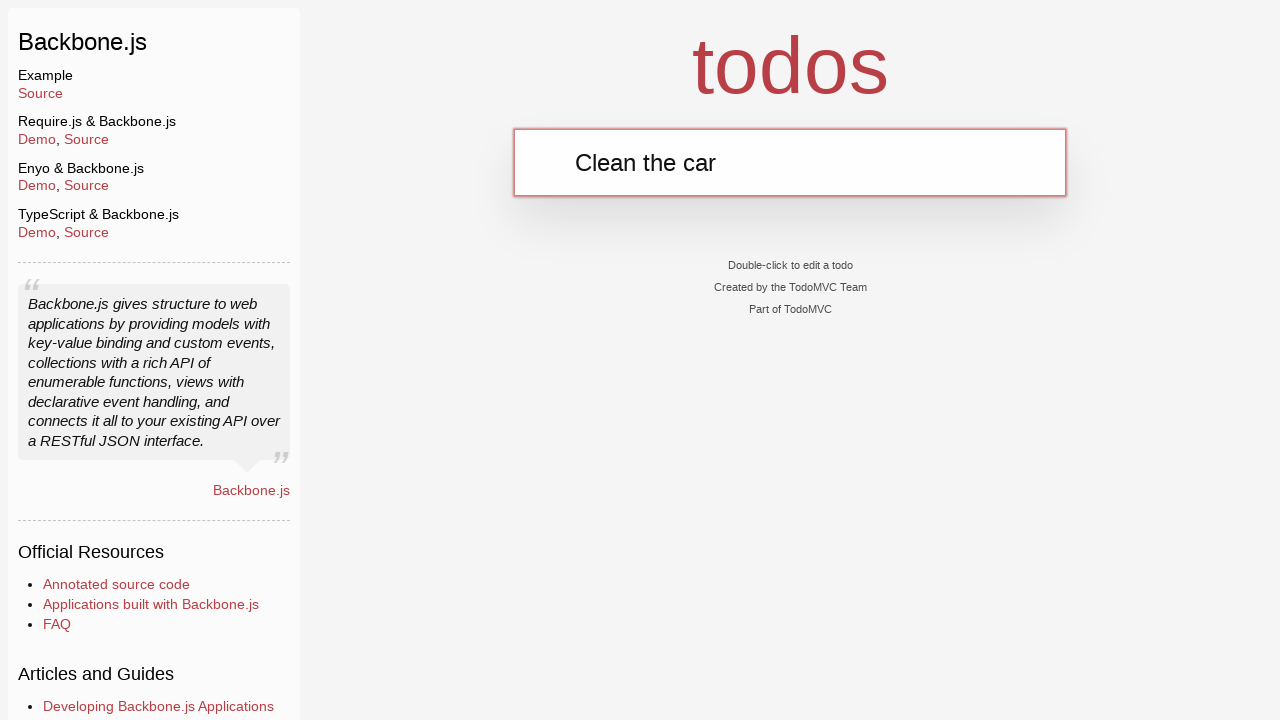

Pressed Enter to add 'Clean the car' todo item on input.new-todo, input[placeholder='What needs to be done?']
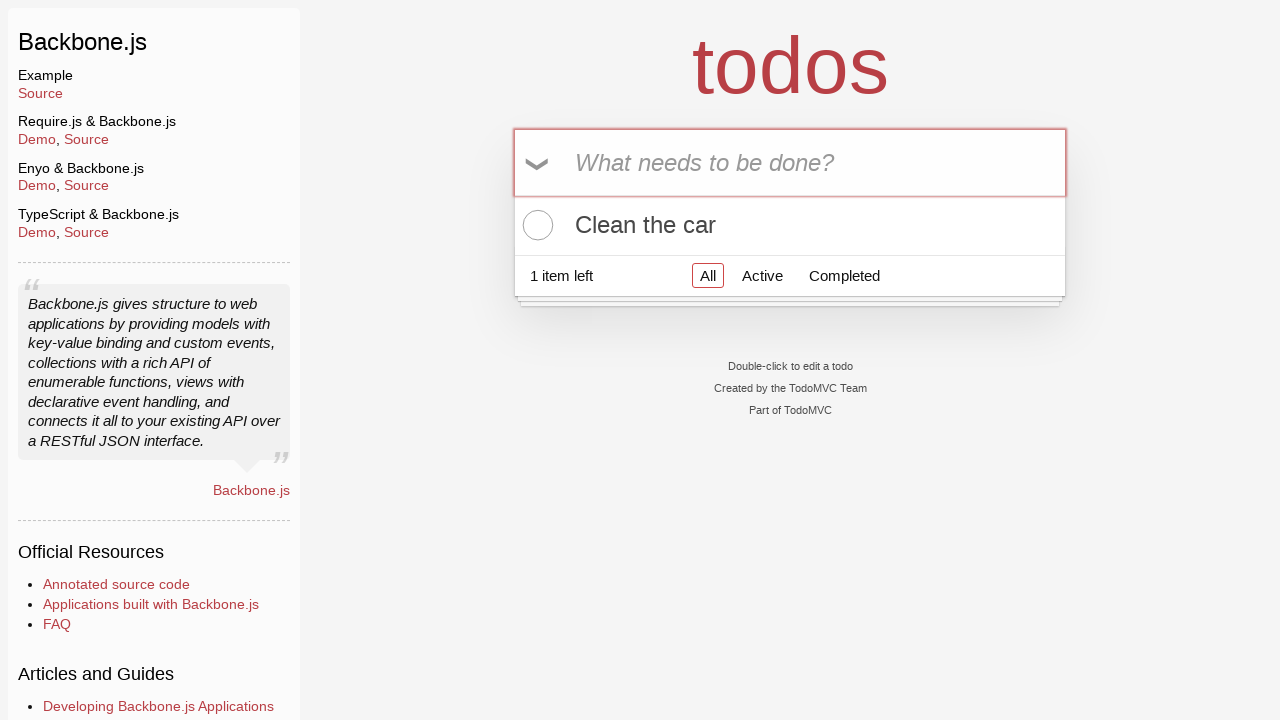

Filled todo input with 'Clean the house' on input.new-todo, input[placeholder='What needs to be done?']
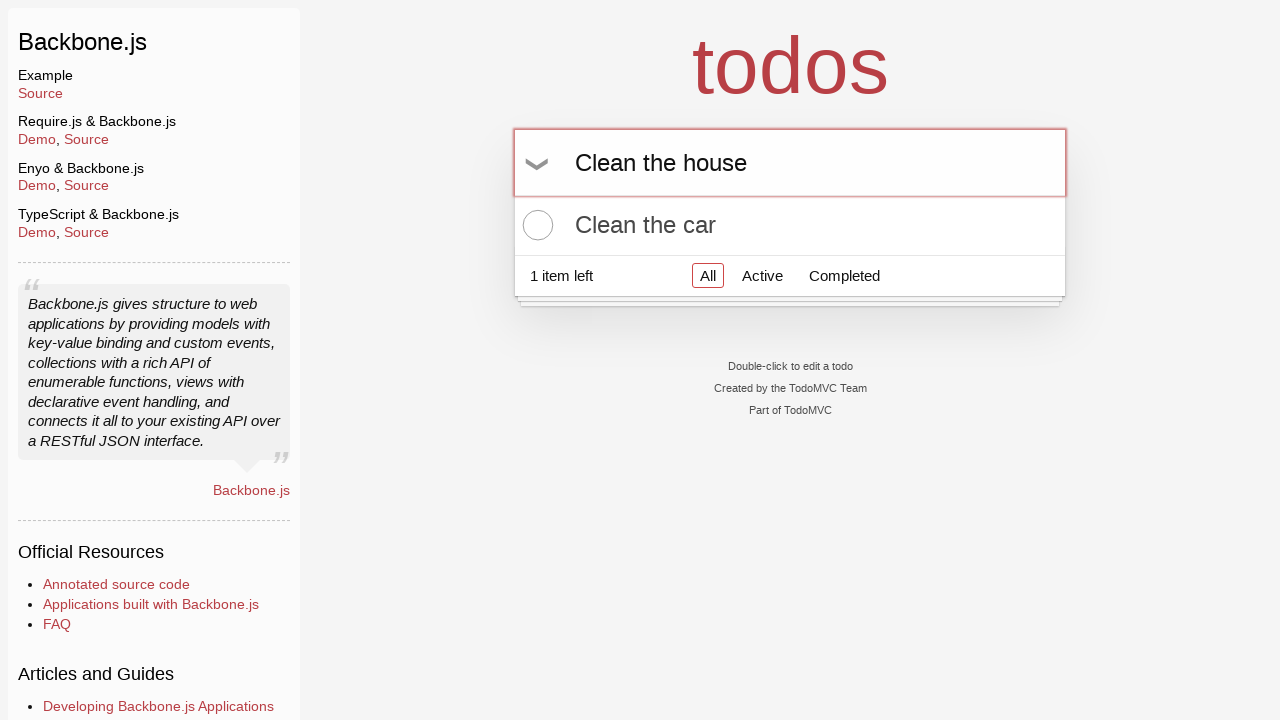

Pressed Enter to add 'Clean the house' todo item on input.new-todo, input[placeholder='What needs to be done?']
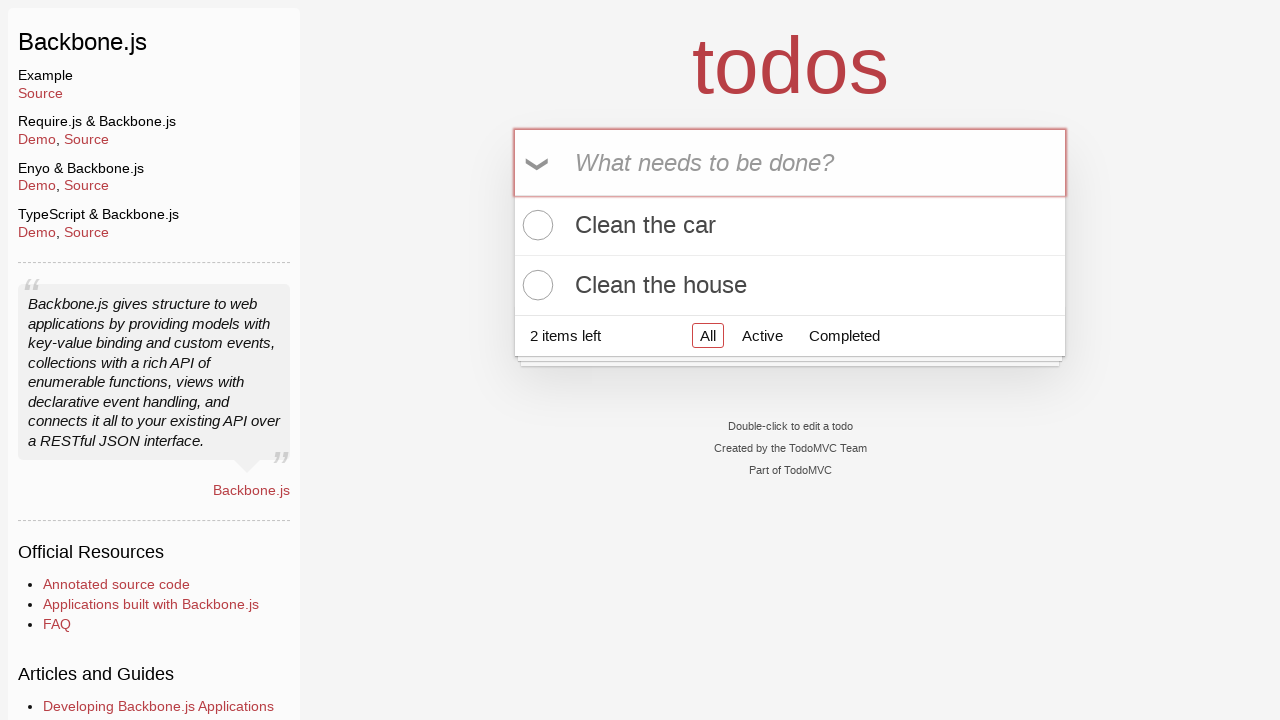

Filled todo input with 'Buy Ketchup' on input.new-todo, input[placeholder='What needs to be done?']
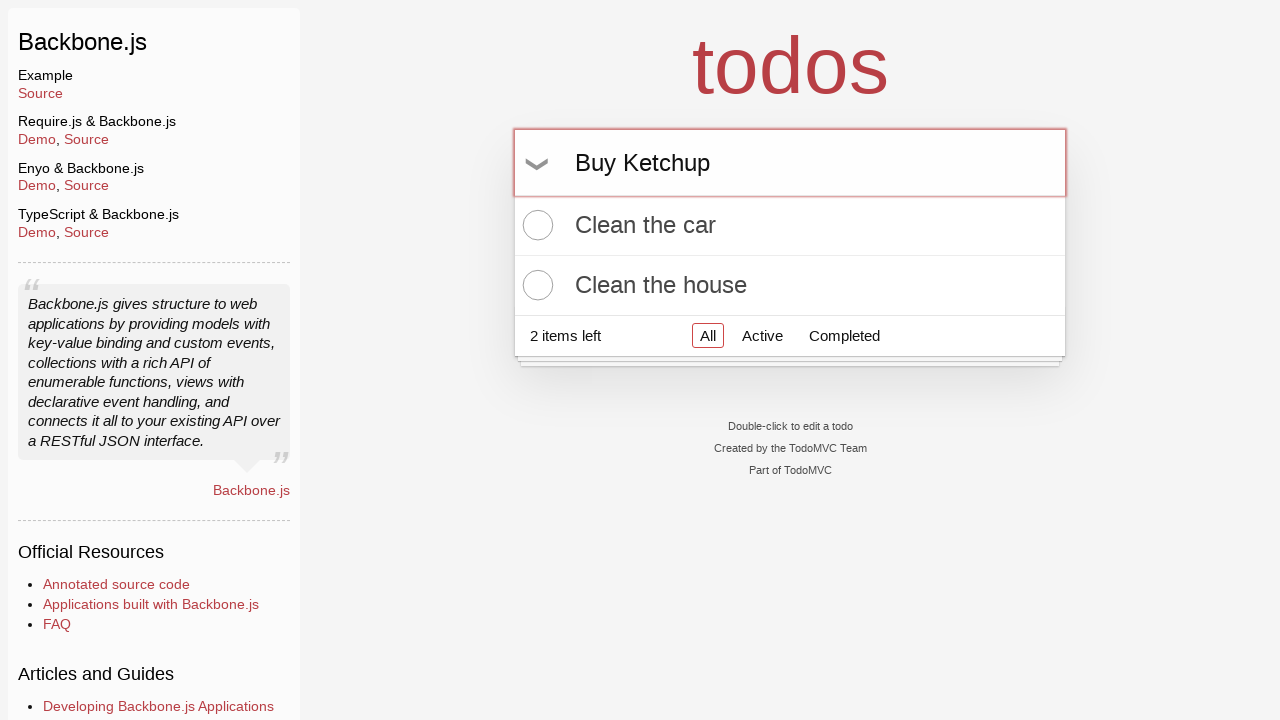

Pressed Enter to add 'Buy Ketchup' todo item on input.new-todo, input[placeholder='What needs to be done?']
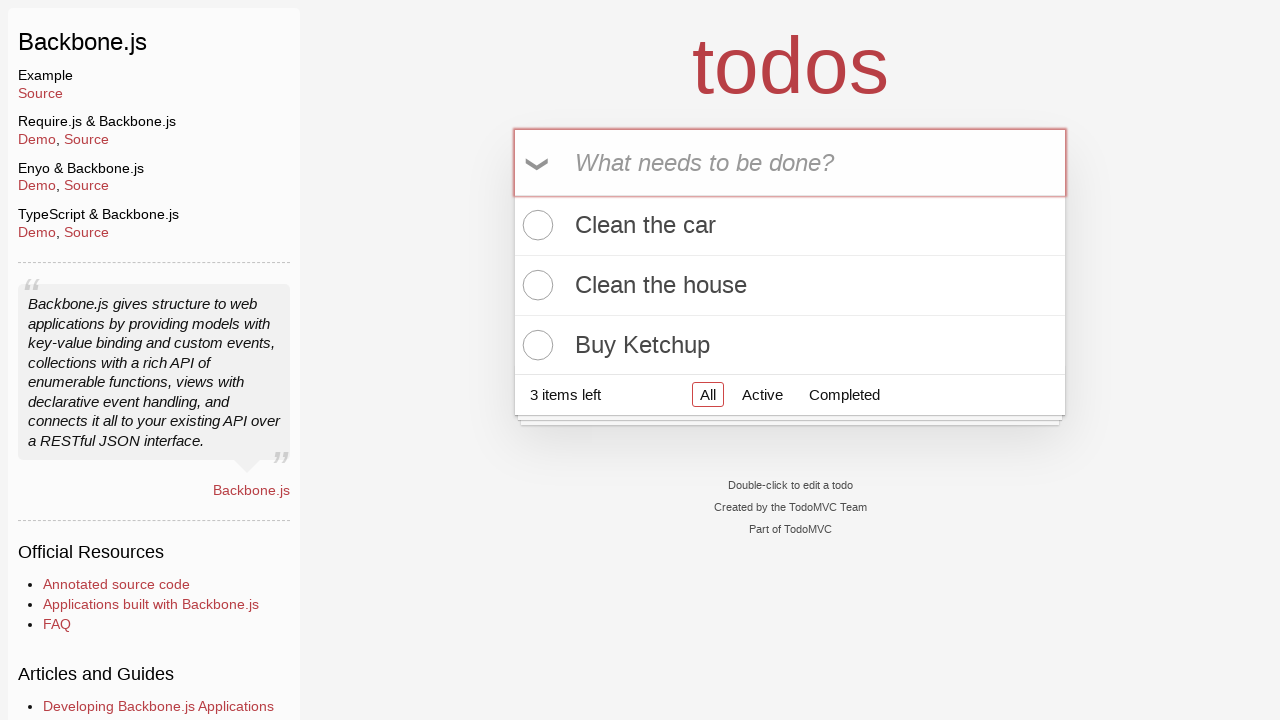

Marked 'Buy Ketchup' as completed by clicking its checkbox at (535, 345) on xpath=//label[text()='Buy Ketchup']/preceding-sibling::input
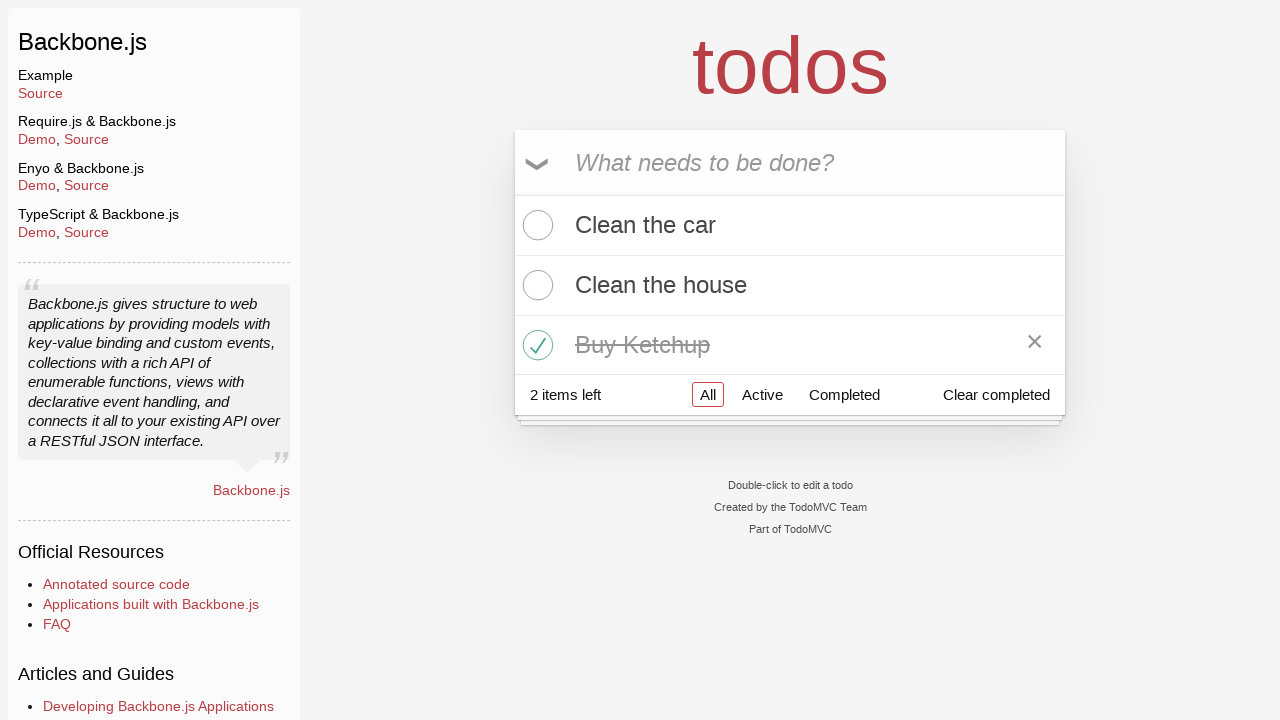

Verified that '2 items left' counter is displayed
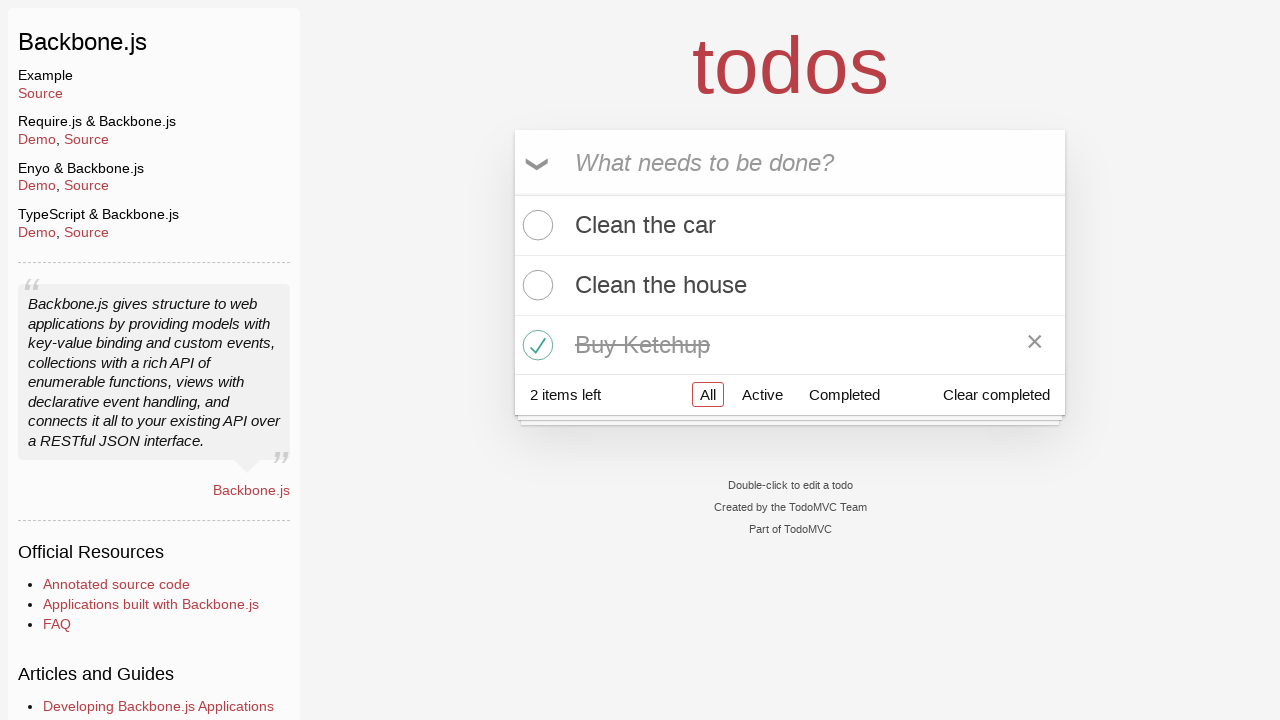

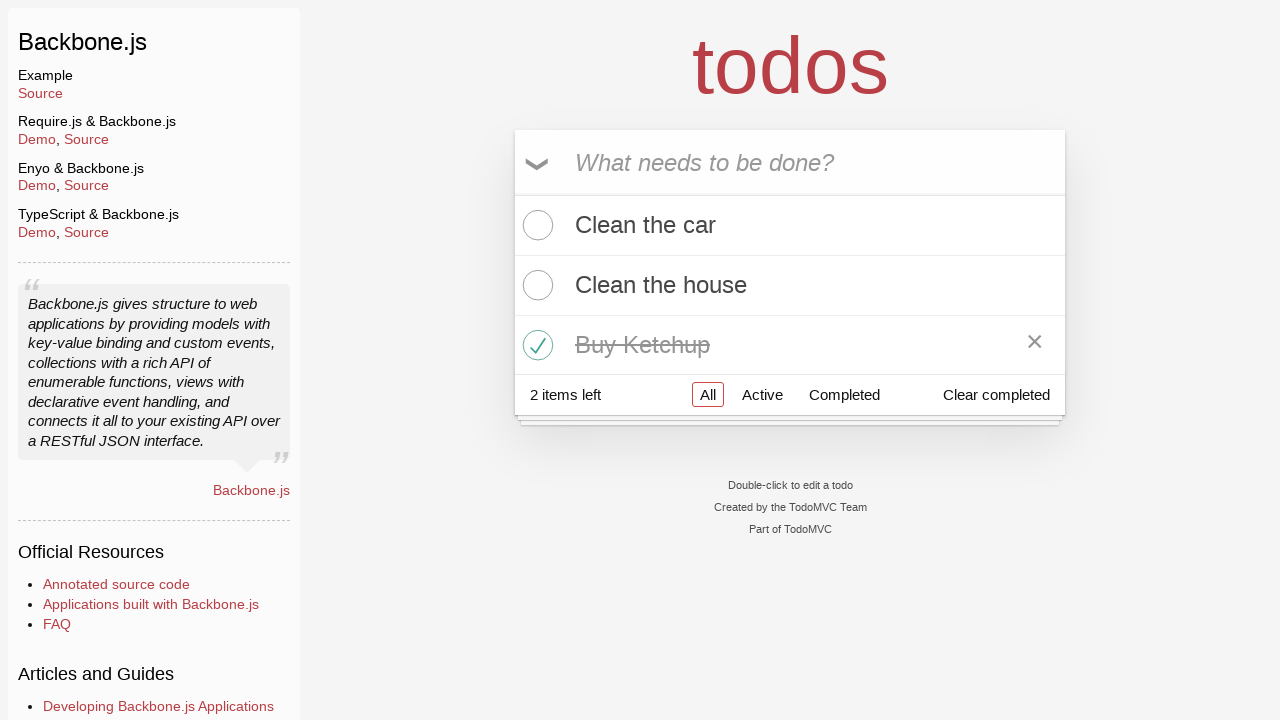